Tests dynamic content loading by clicking a Start button and waiting for a "Hello World" finish text to appear after a loading bar completes

Starting URL: http://the-internet.herokuapp.com/dynamic_loading/2

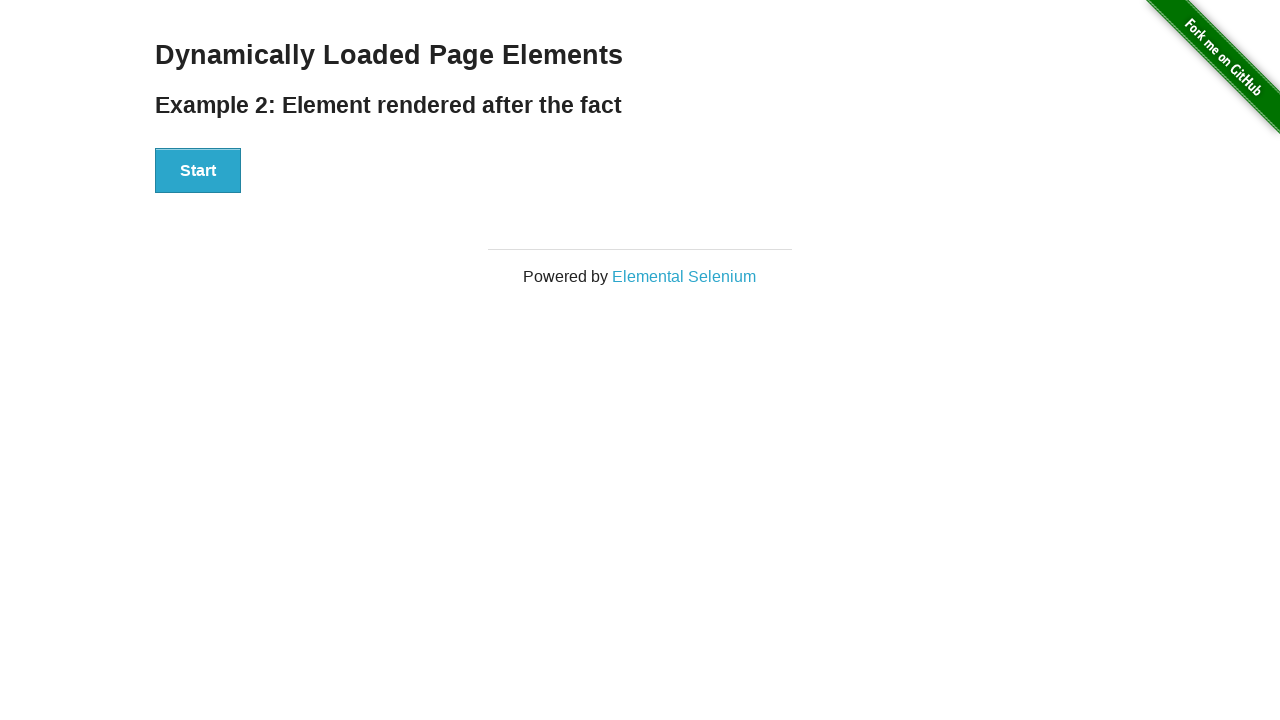

Clicked Start button to trigger dynamic loading at (198, 171) on #start button
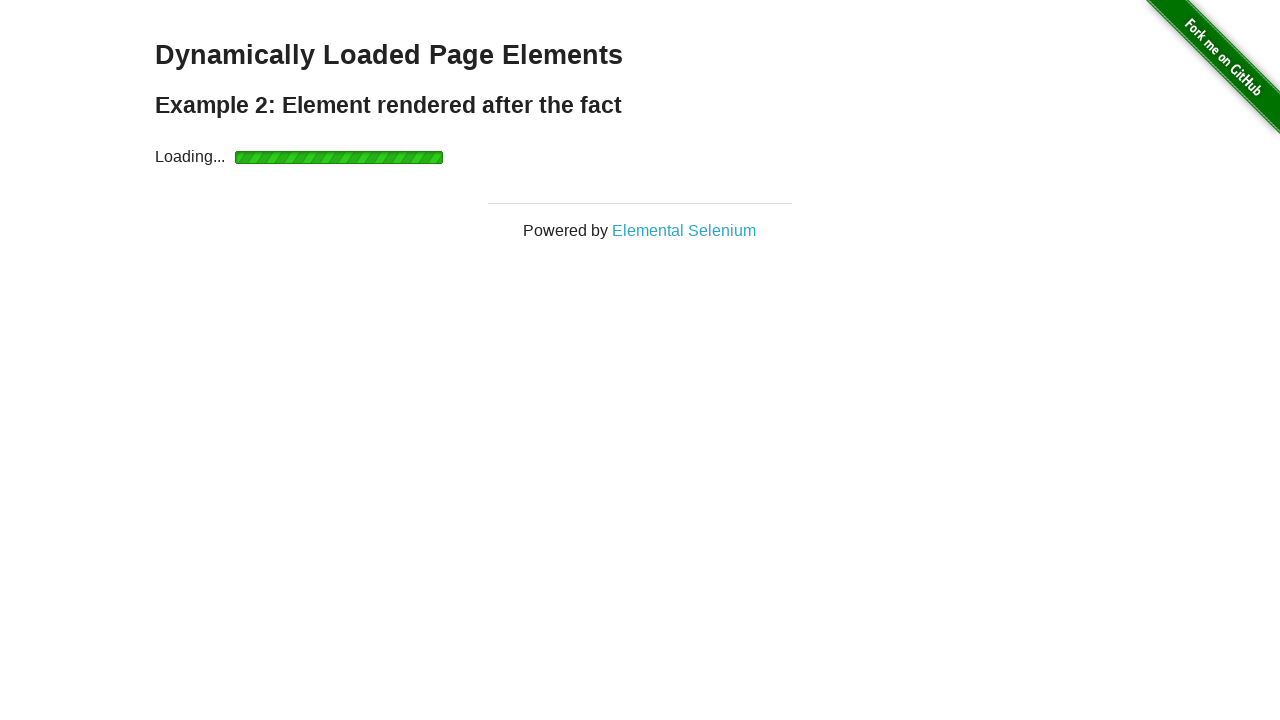

Waited for finish element to appear after loading bar completed
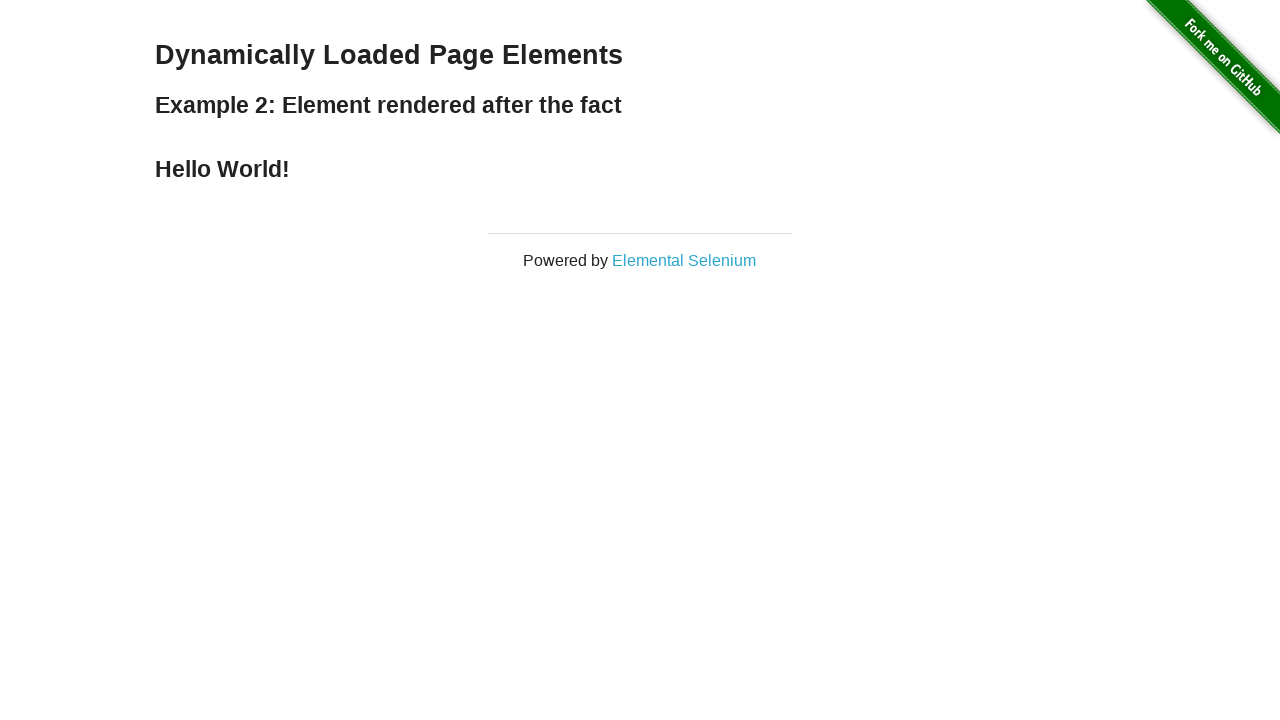

Verified 'Hello World' finish text is displayed
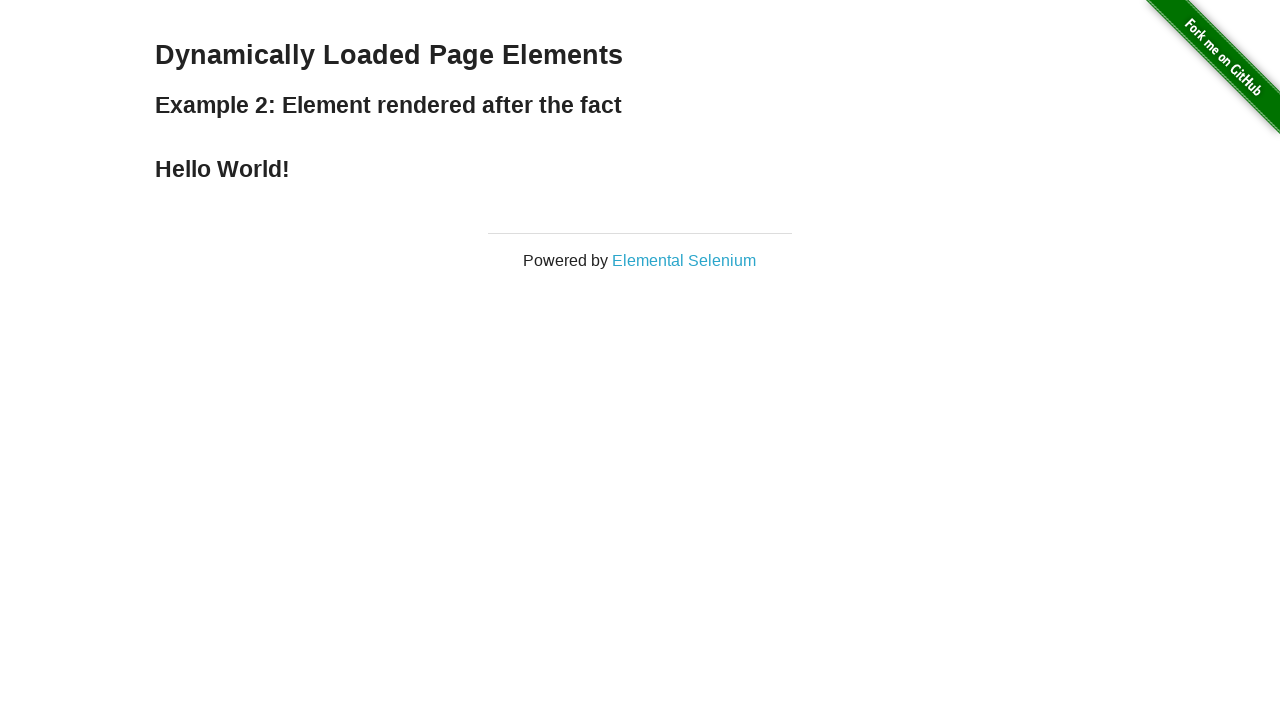

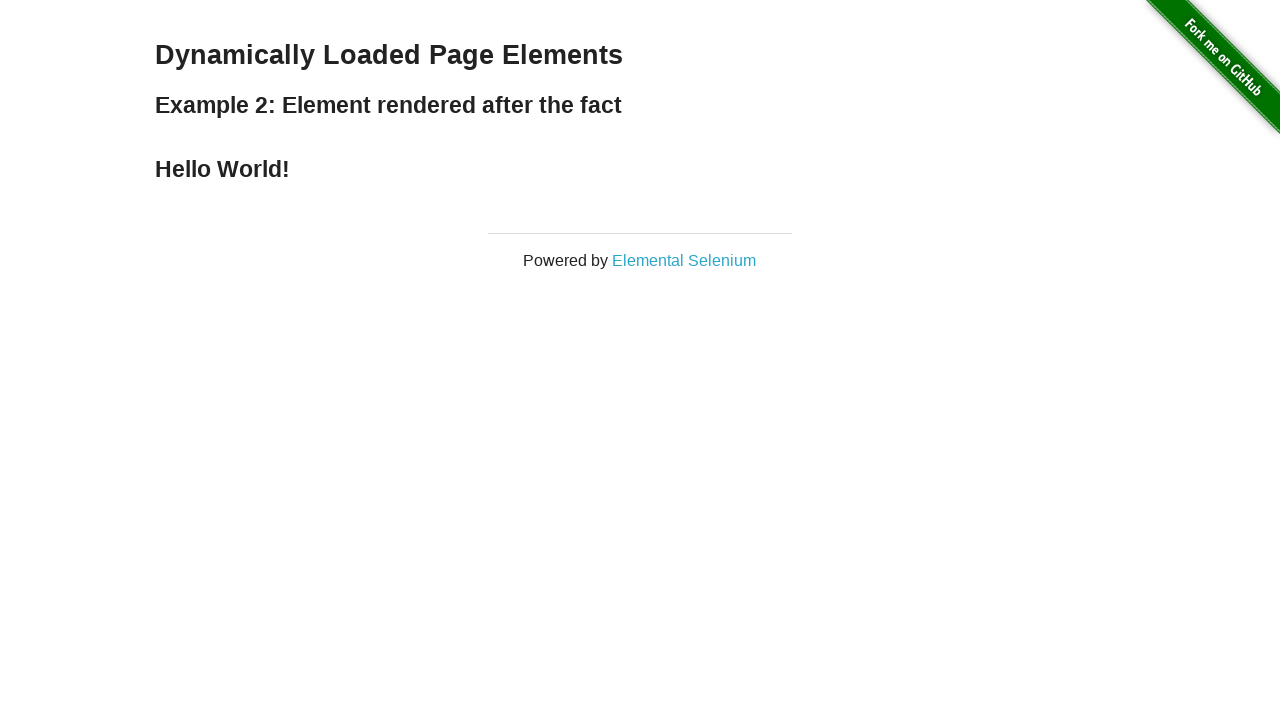